Tests navigation through Purdue CS curriculum page by clicking on course links in the core requirements table and verifying that new tabs open correctly, then closing them and returning to the main page.

Starting URL: https://www.cs.purdue.edu/undergraduate/curriculum/bachelor.html

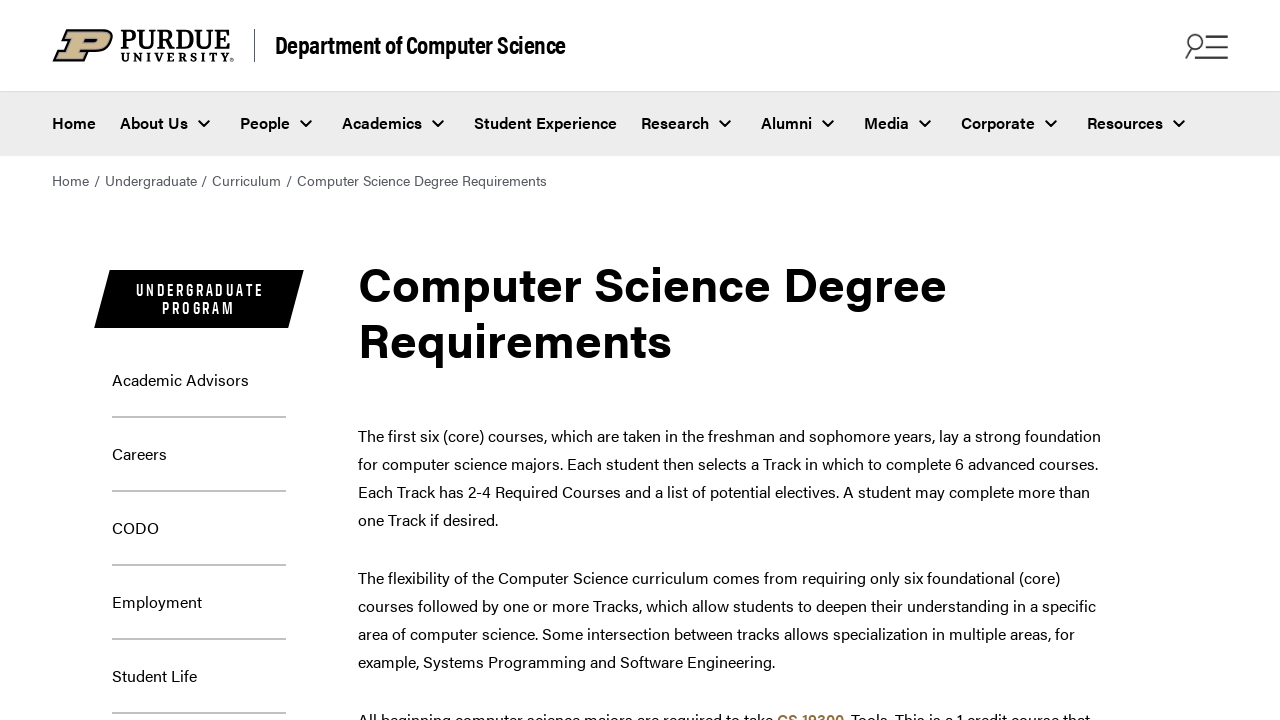

Core requirements table loaded
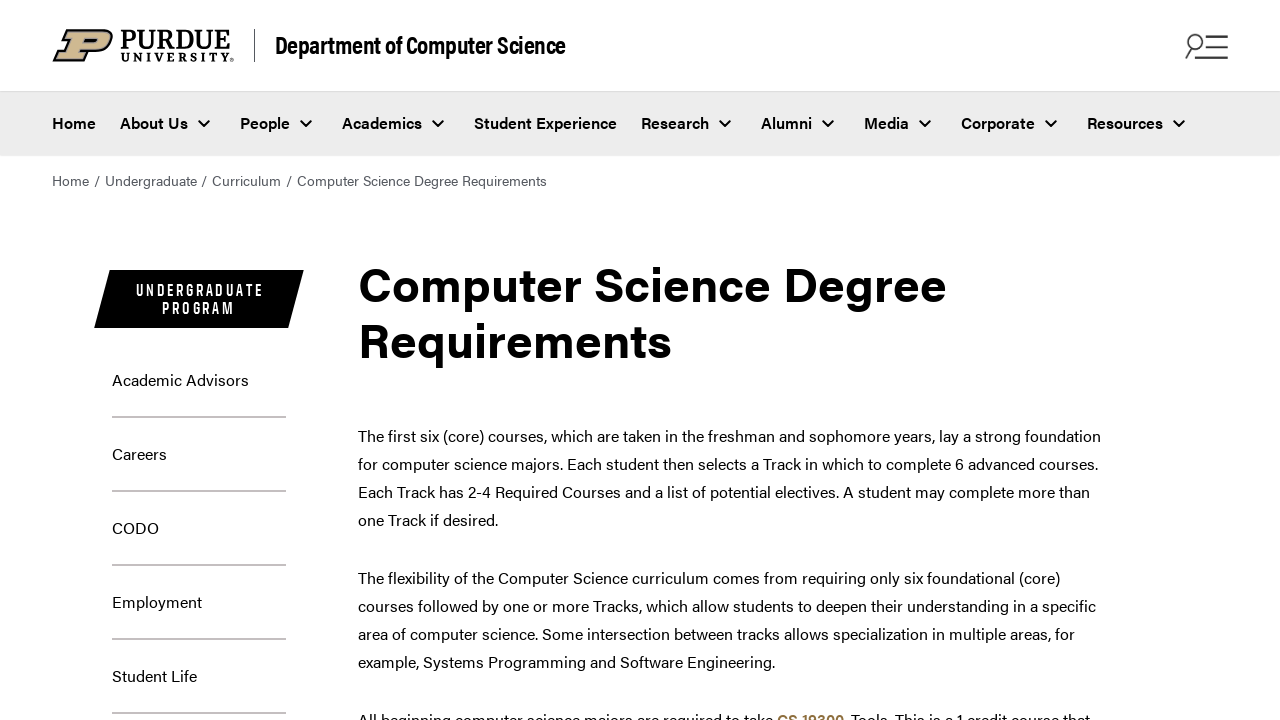

Located core requirements table element
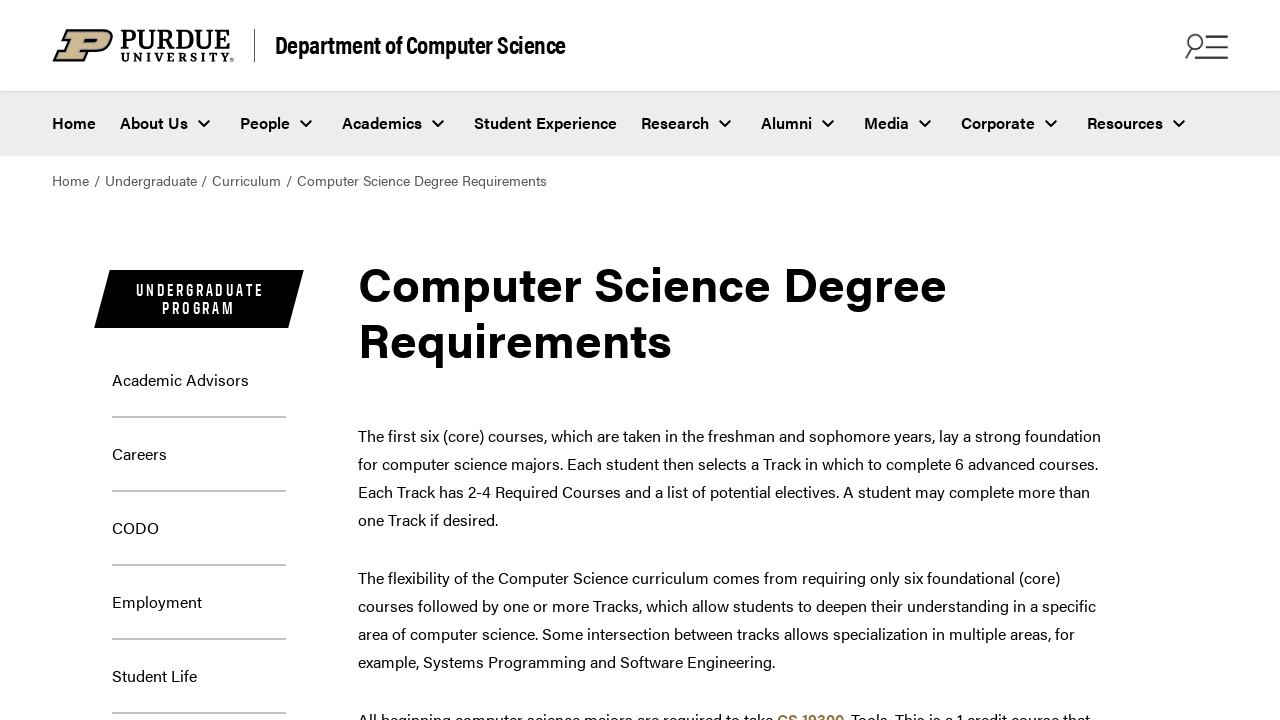

Located all course links in core requirements table
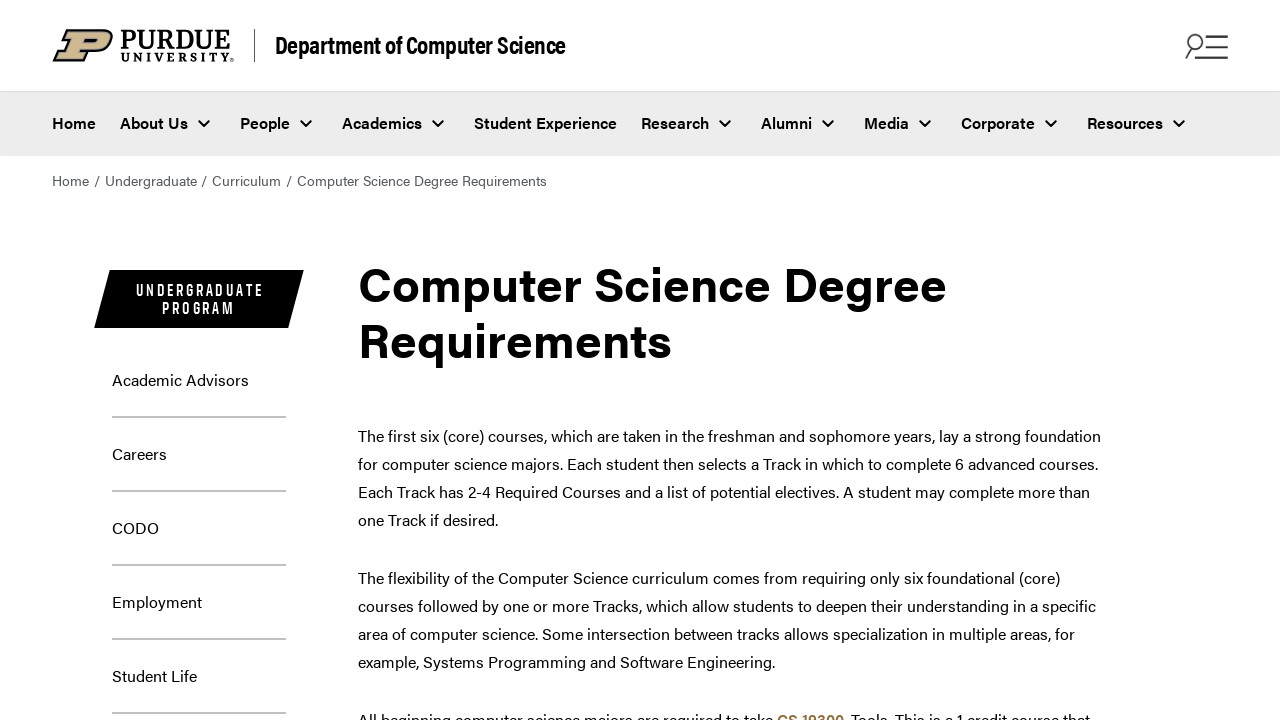

Found 6 course links in core requirements table
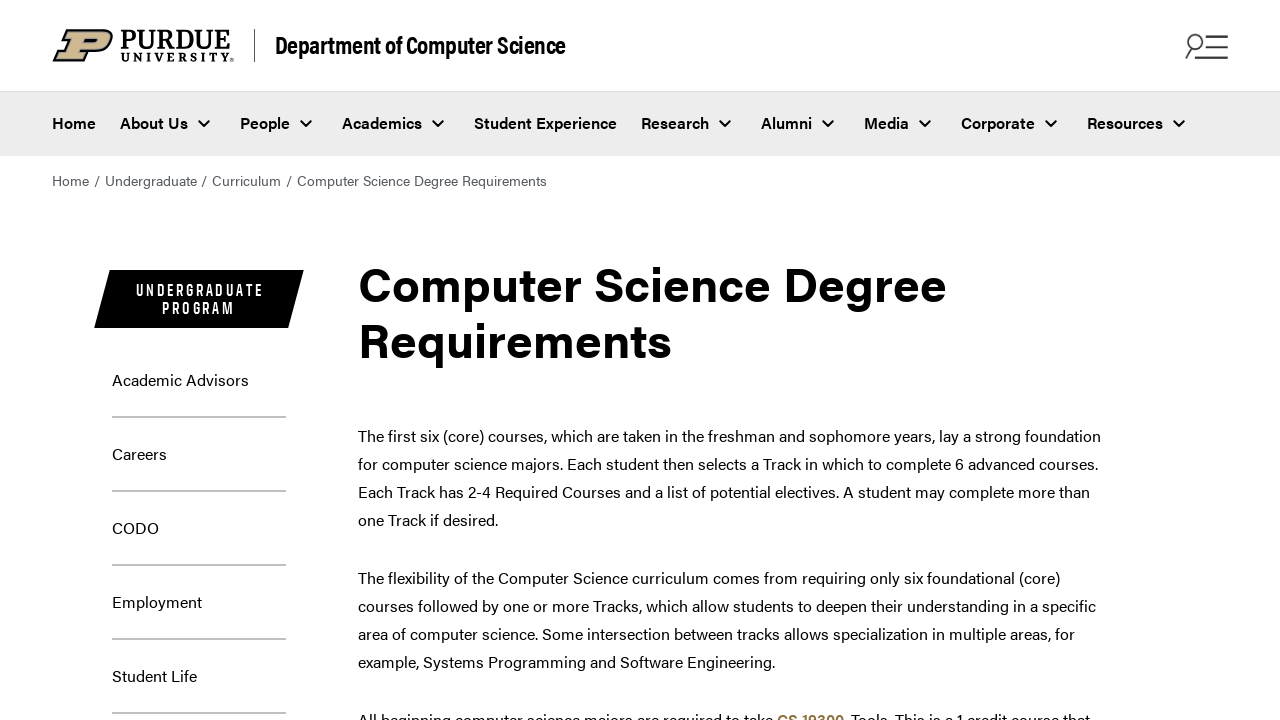

Selected course link at index 0
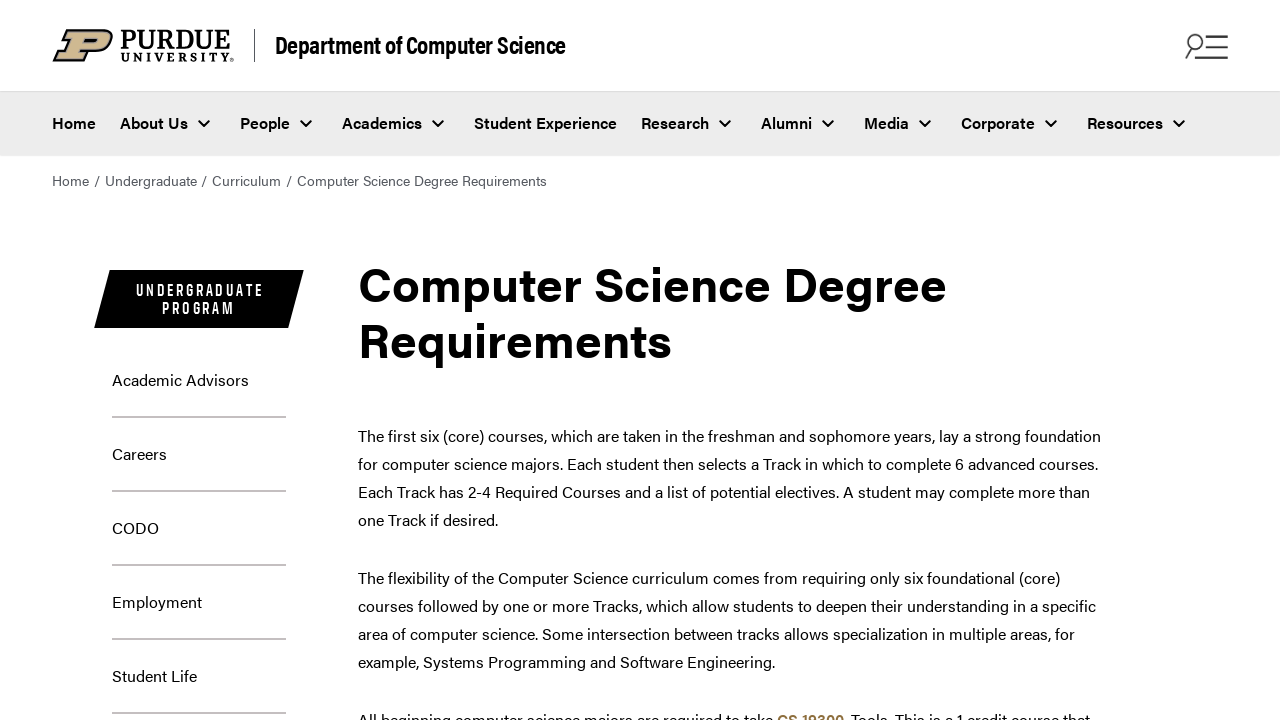

Clicked course link 0 and new tab opened at (386, 349) on table[summary='Core requirements'] > tbody >> a >> nth=0
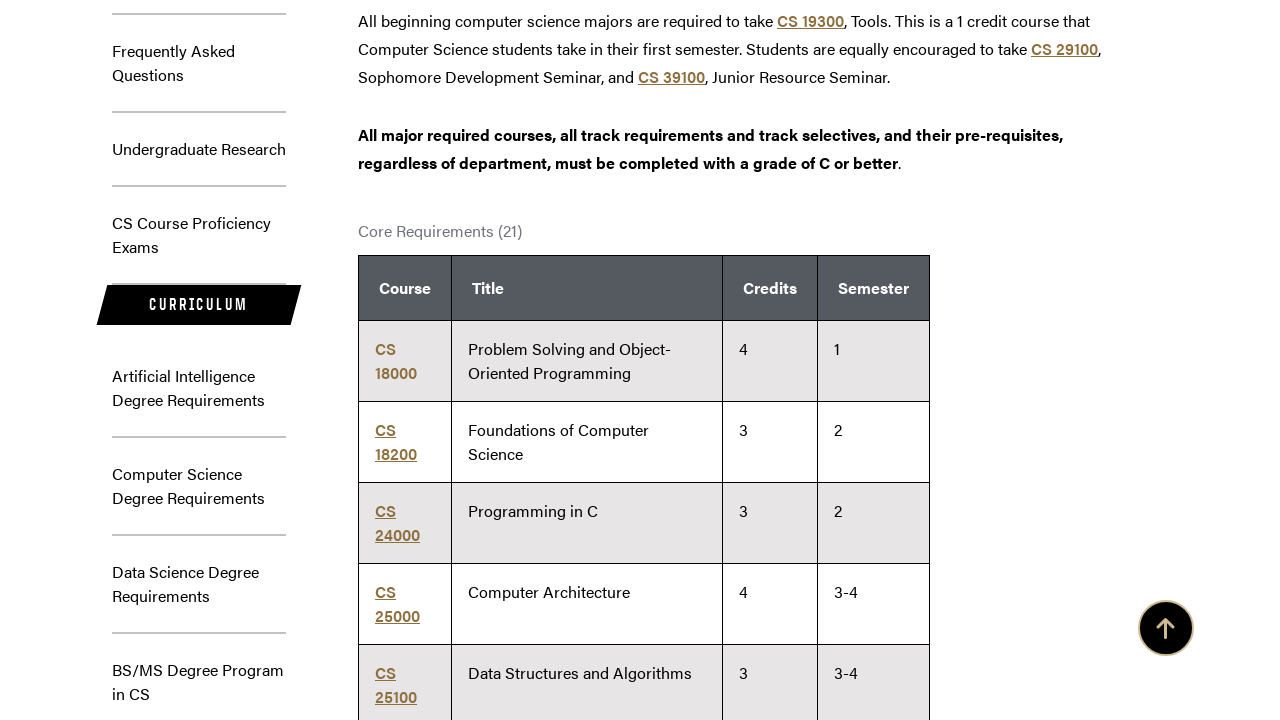

New tab for course link 0 finished loading
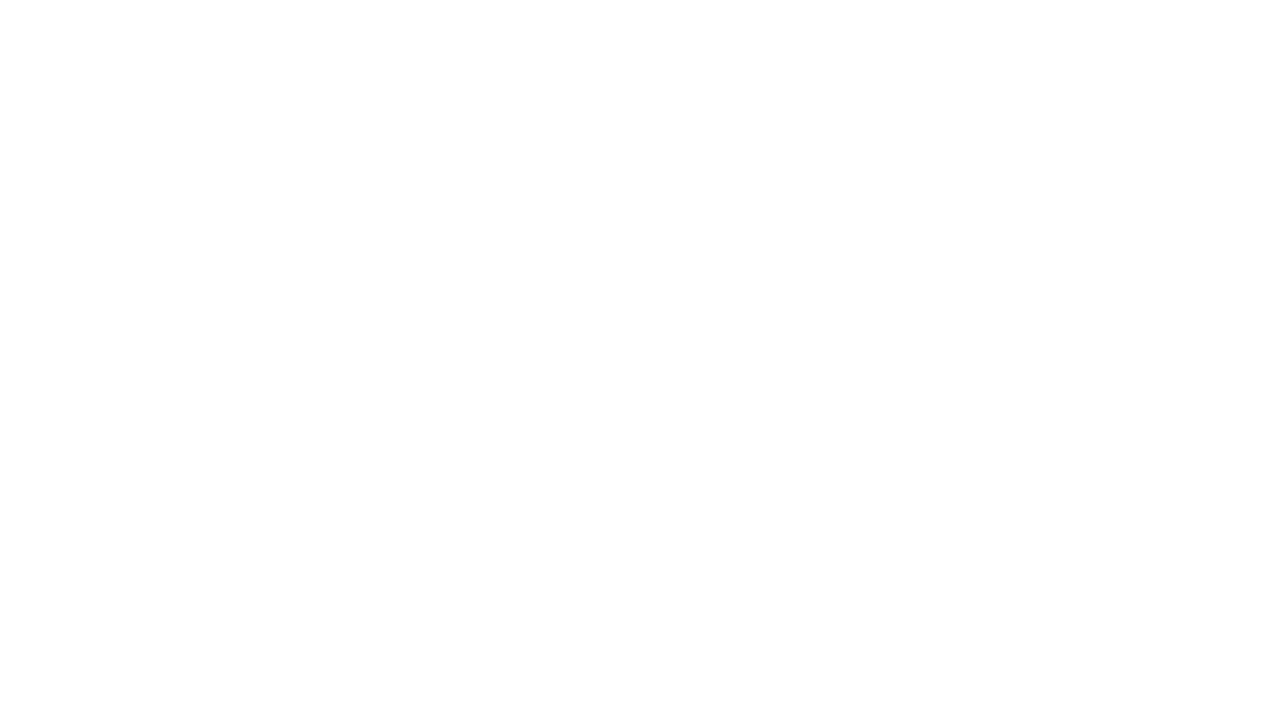

Closed course link 0 tab and returned to main page
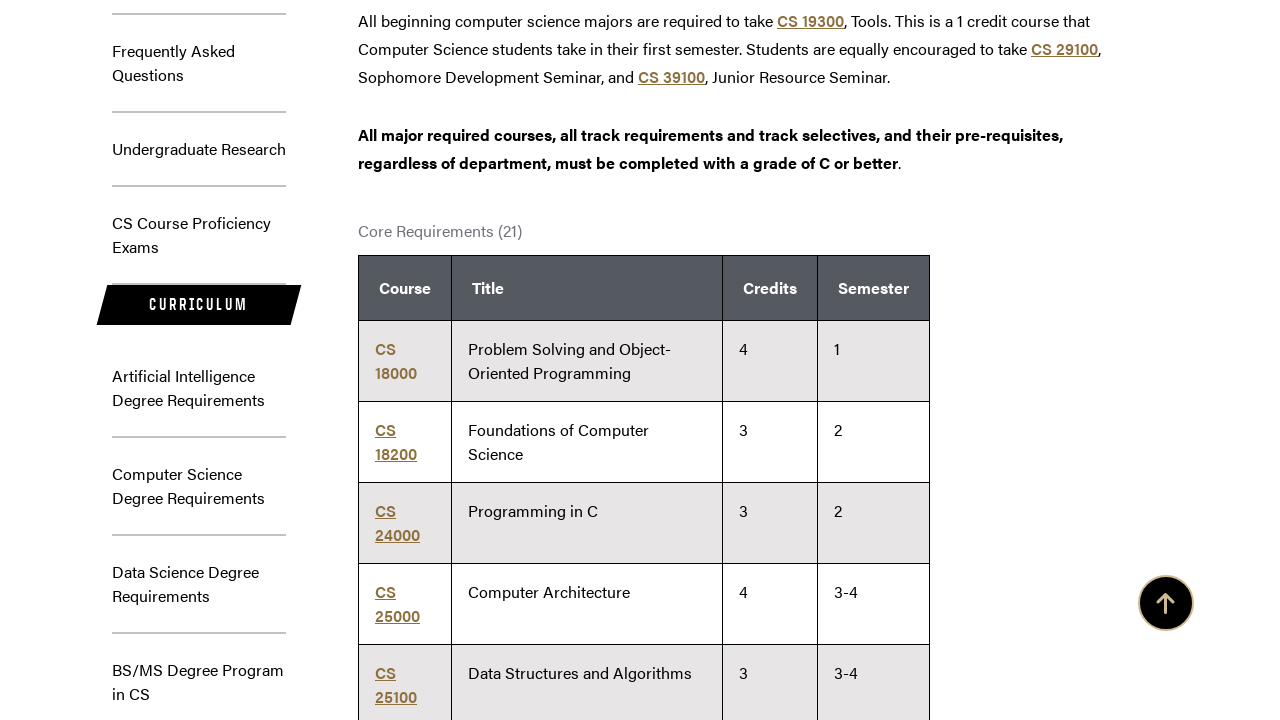

Selected course link at index 1
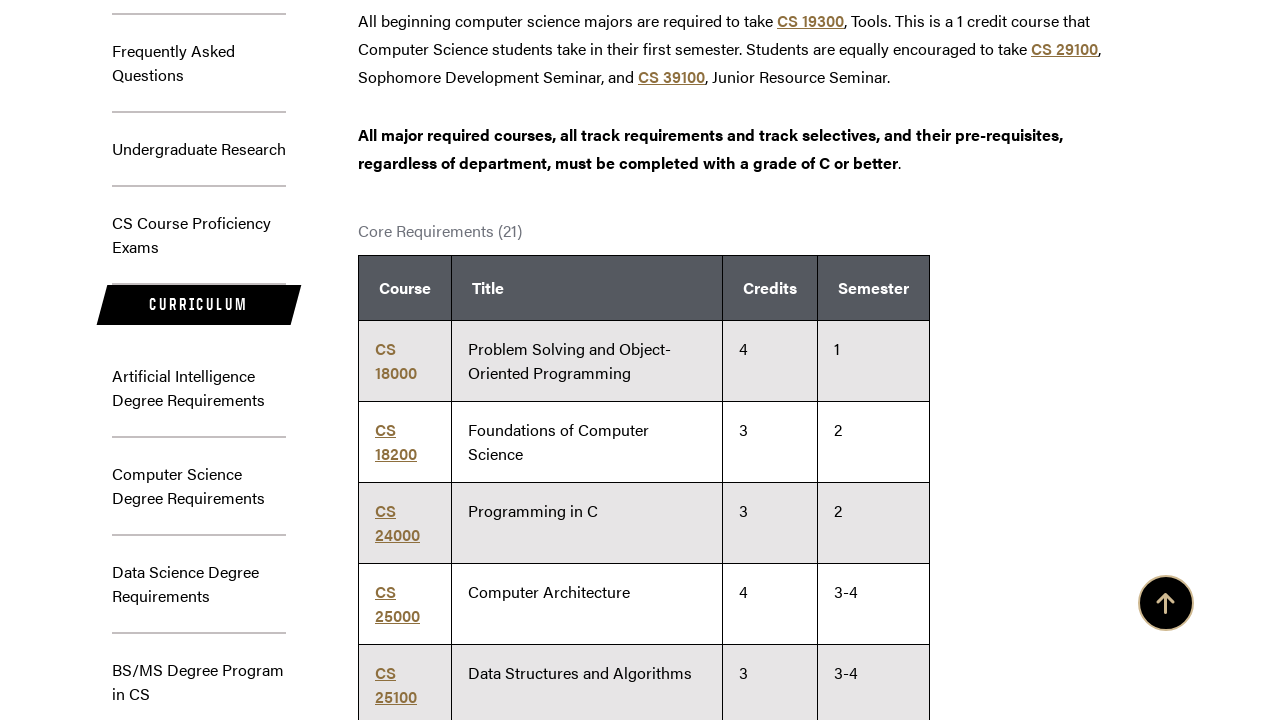

Clicked course link 1 and new tab opened at (386, 430) on table[summary='Core requirements'] > tbody >> a >> nth=1
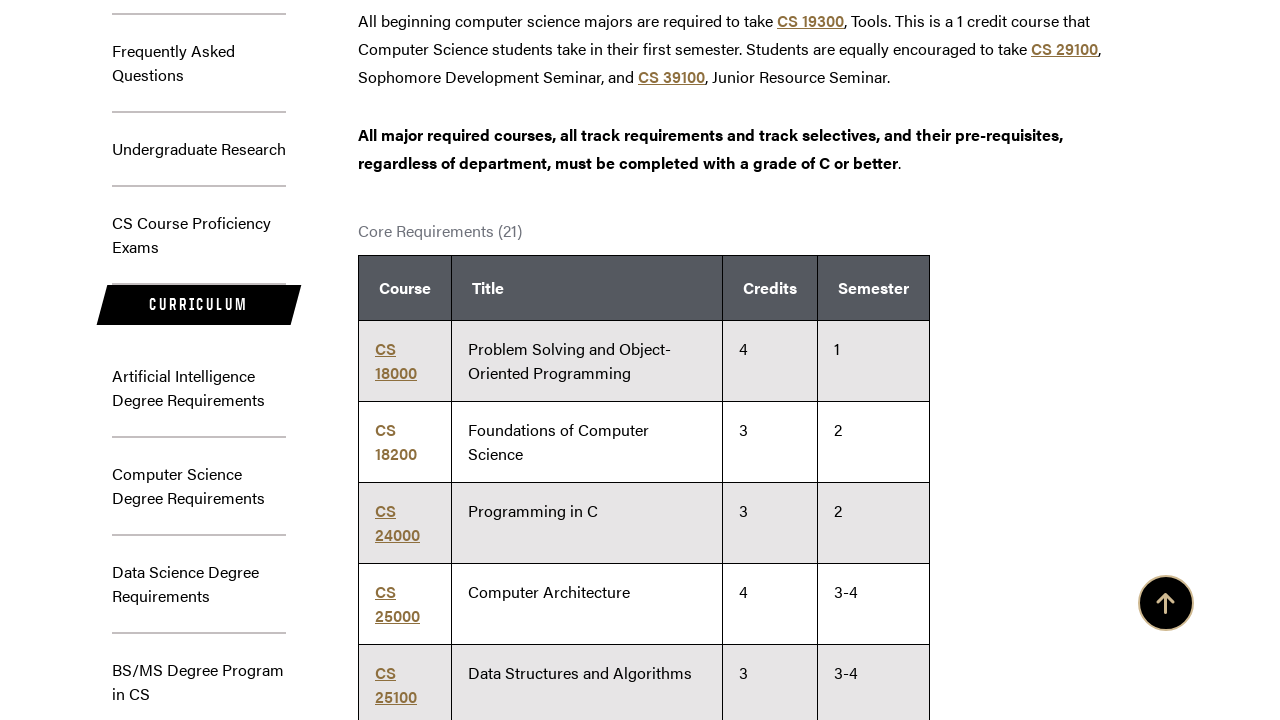

New tab for course link 1 finished loading
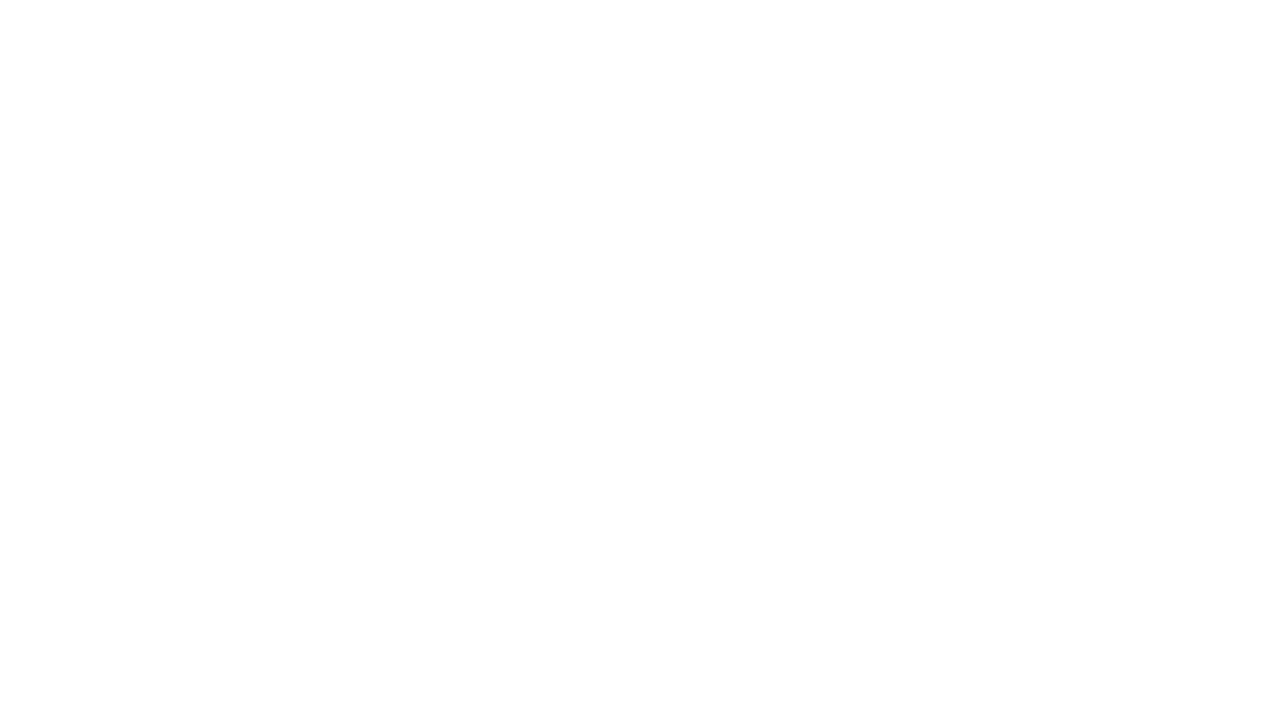

Closed course link 1 tab and returned to main page
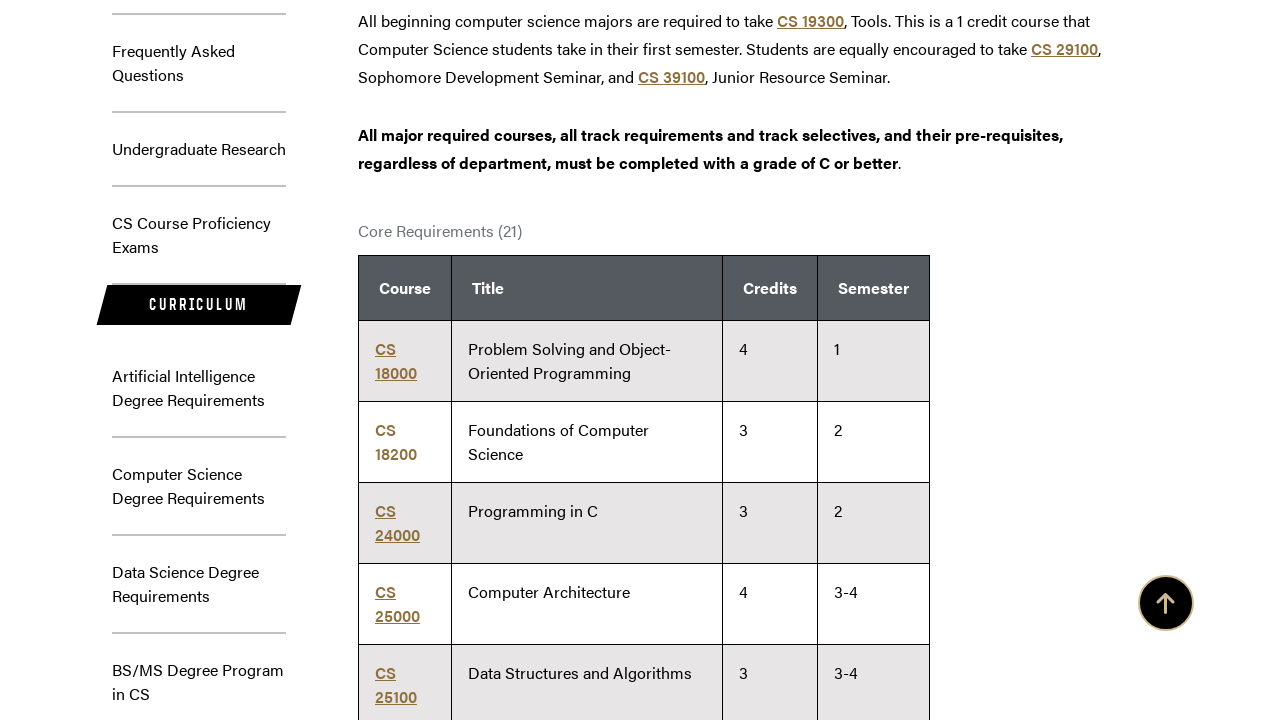

Selected course link at index 2
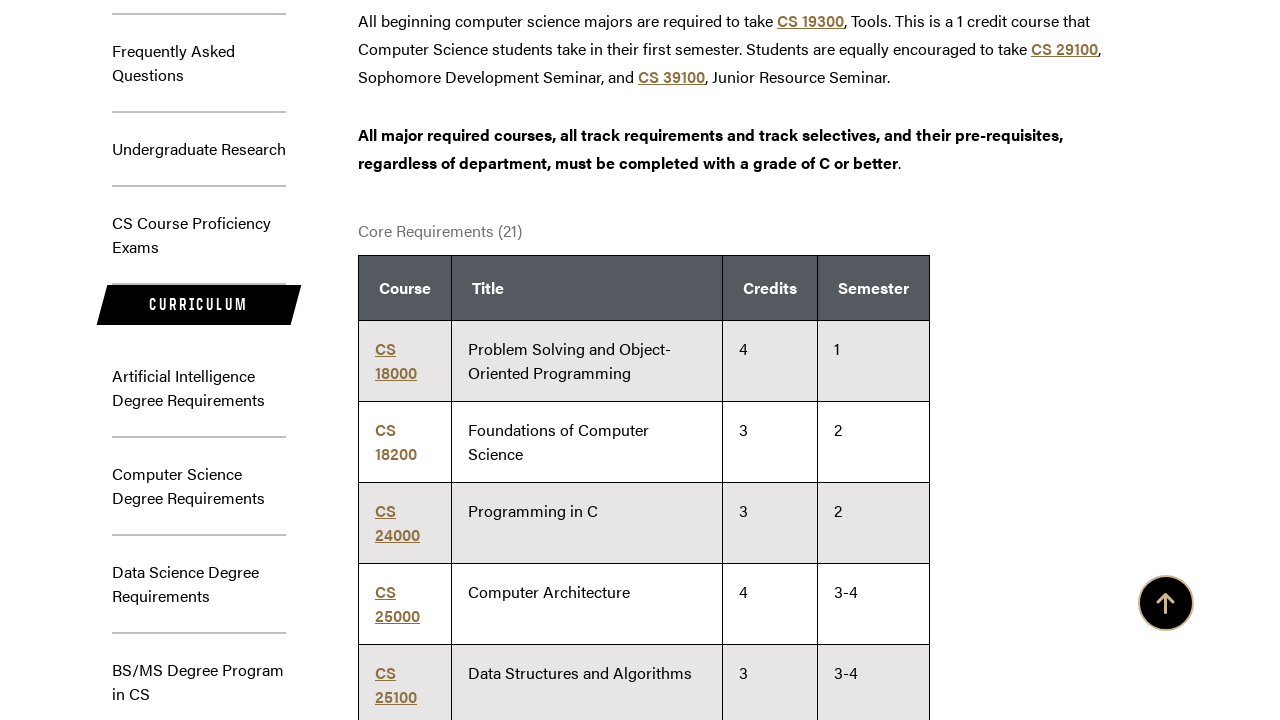

Clicked course link 2 and new tab opened at (386, 511) on table[summary='Core requirements'] > tbody >> a >> nth=2
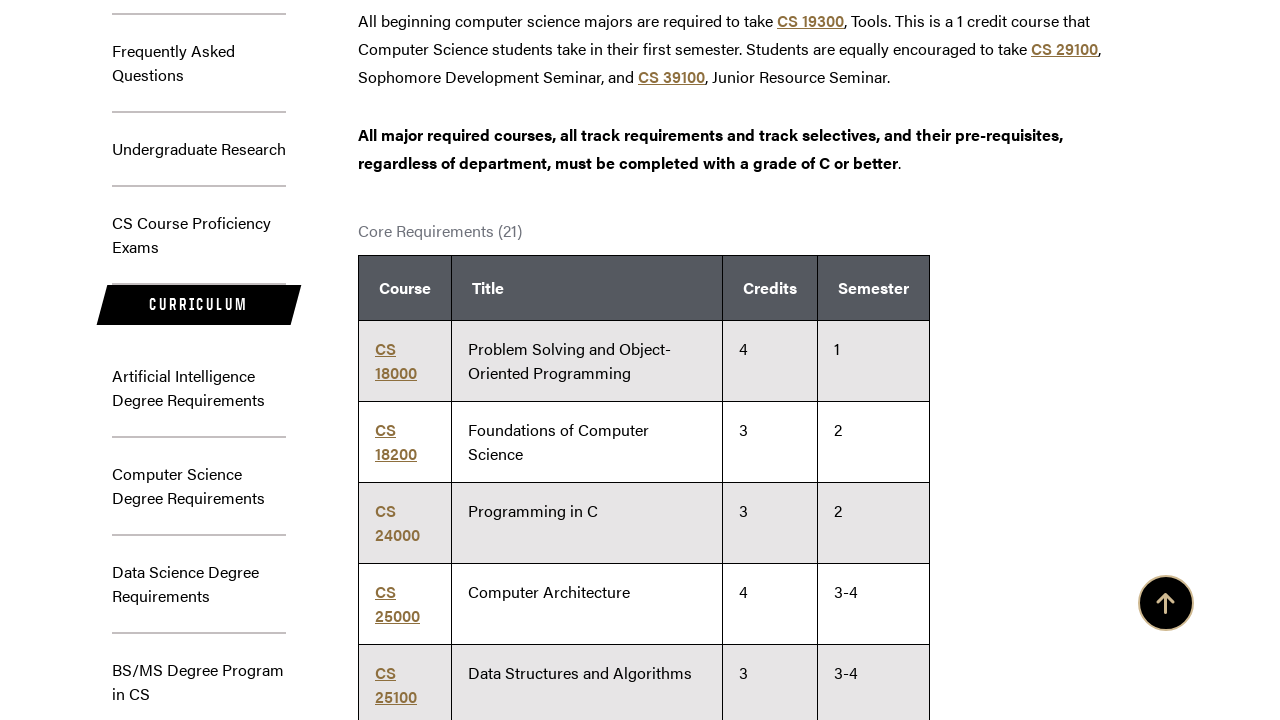

New tab for course link 2 finished loading
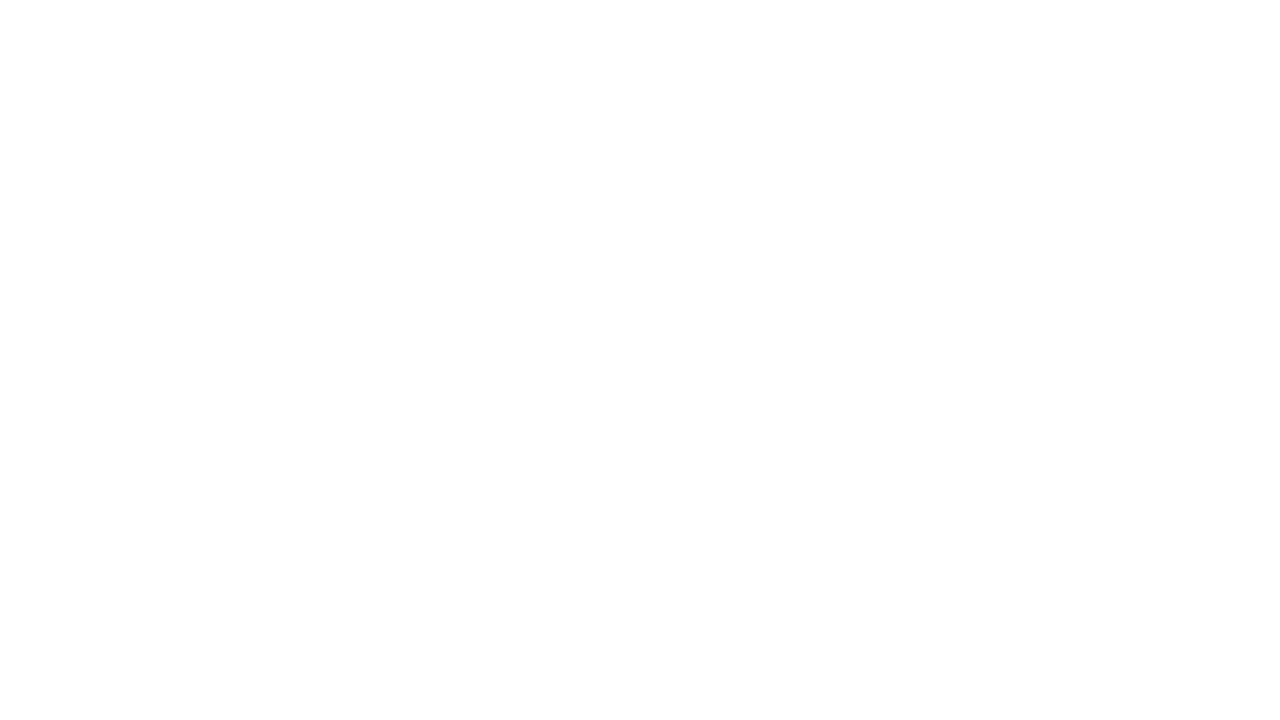

Closed course link 2 tab and returned to main page
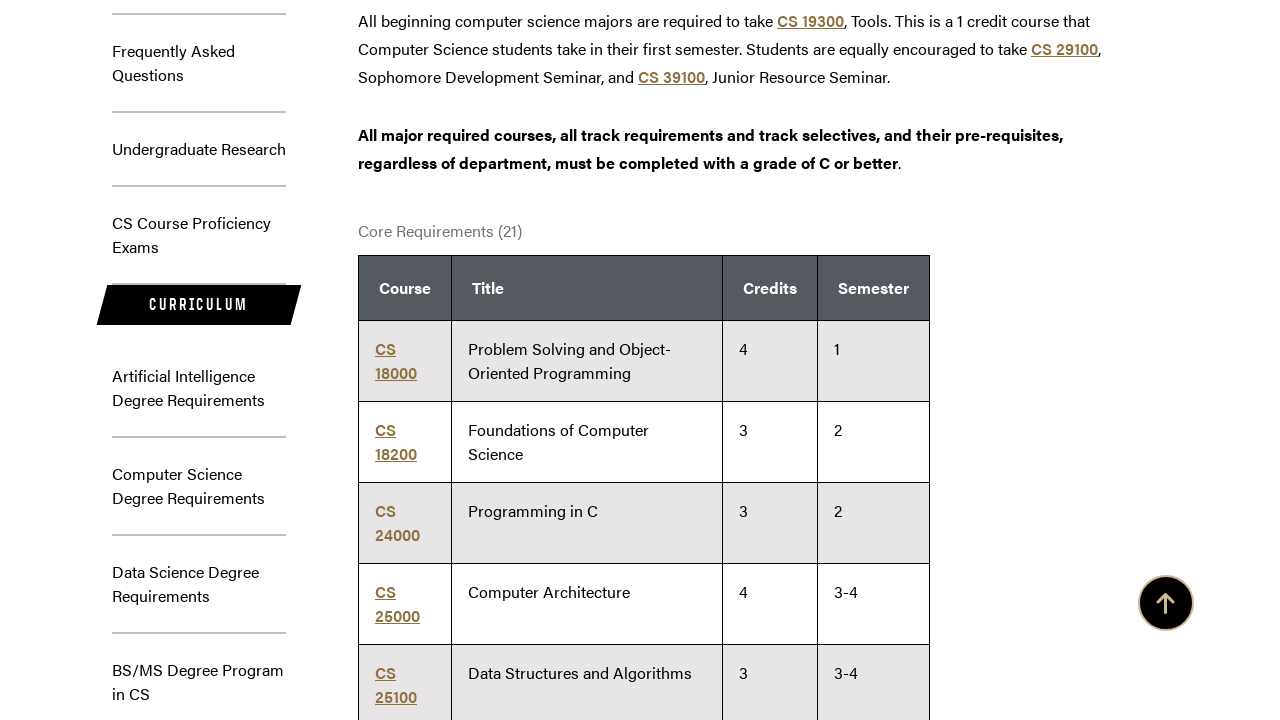

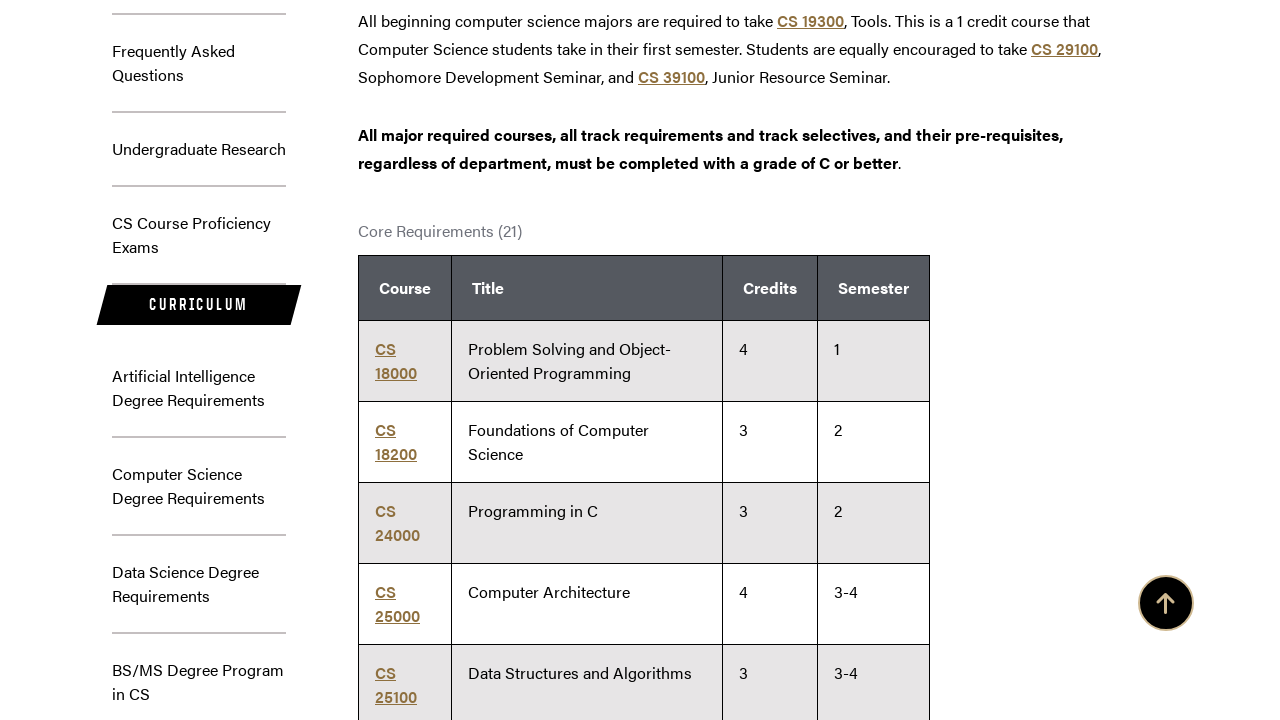